Tests drag and drop functionality on the jQuery UI demo page by dragging a draggable element onto a droppable target within an iframe.

Starting URL: http://jqueryui.com/droppable/

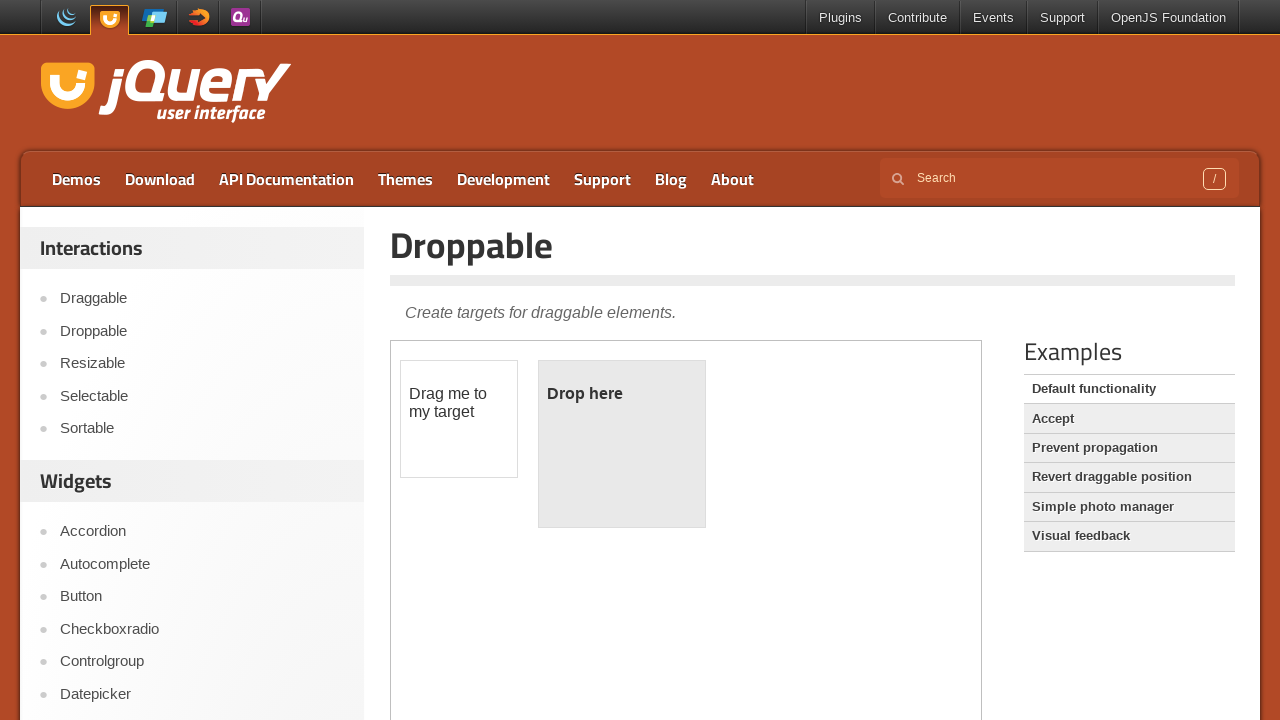

Navigated to jQuery UI droppable demo page
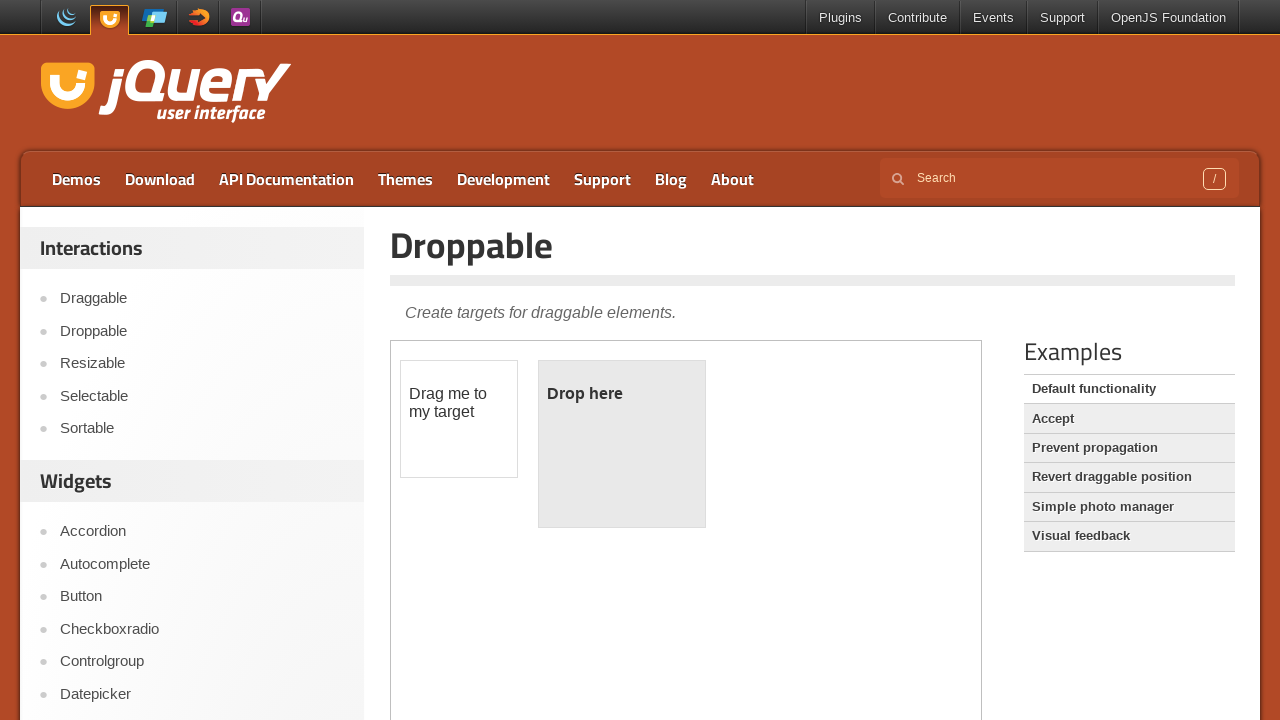

Located the first iframe on the page
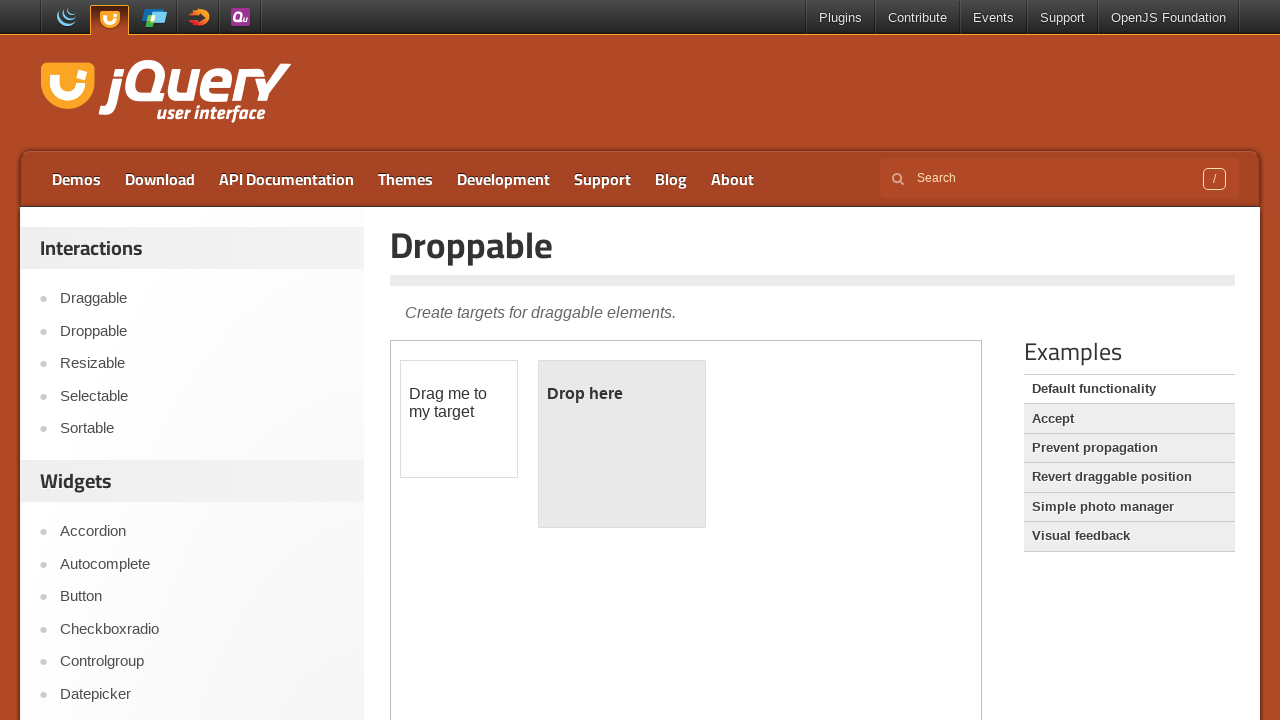

Located the draggable element within the iframe
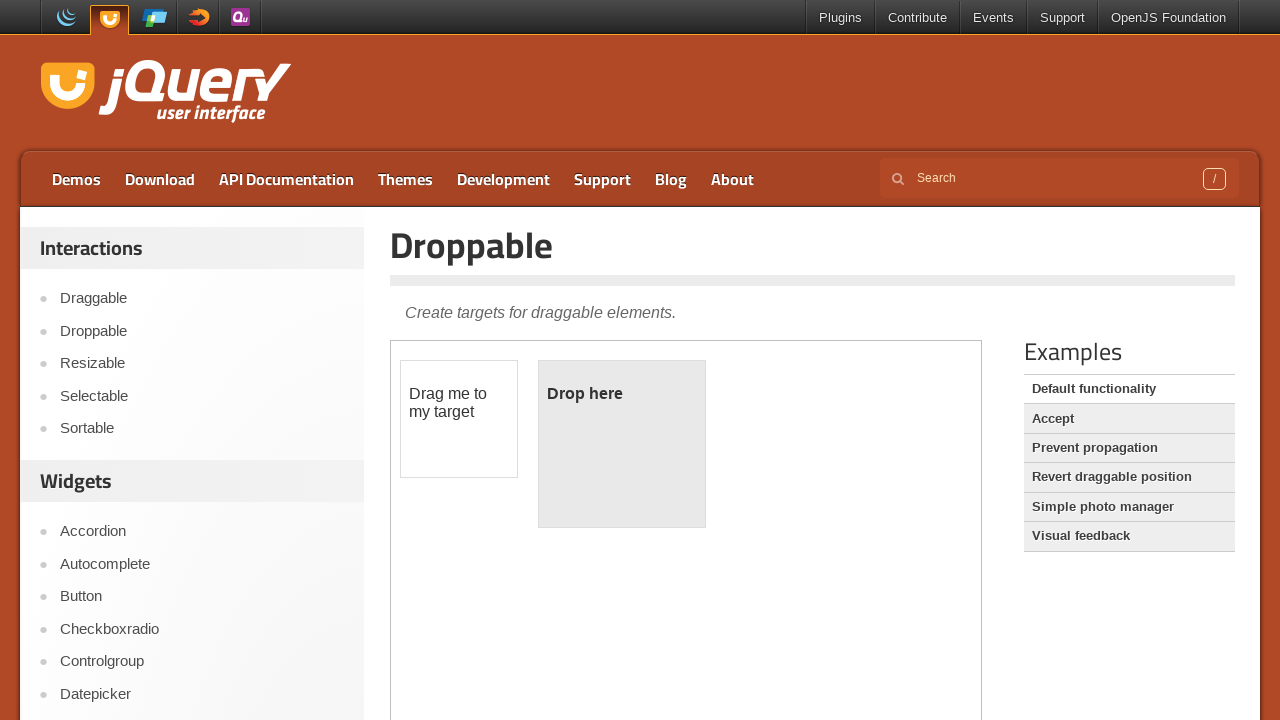

Located the droppable target element within the iframe
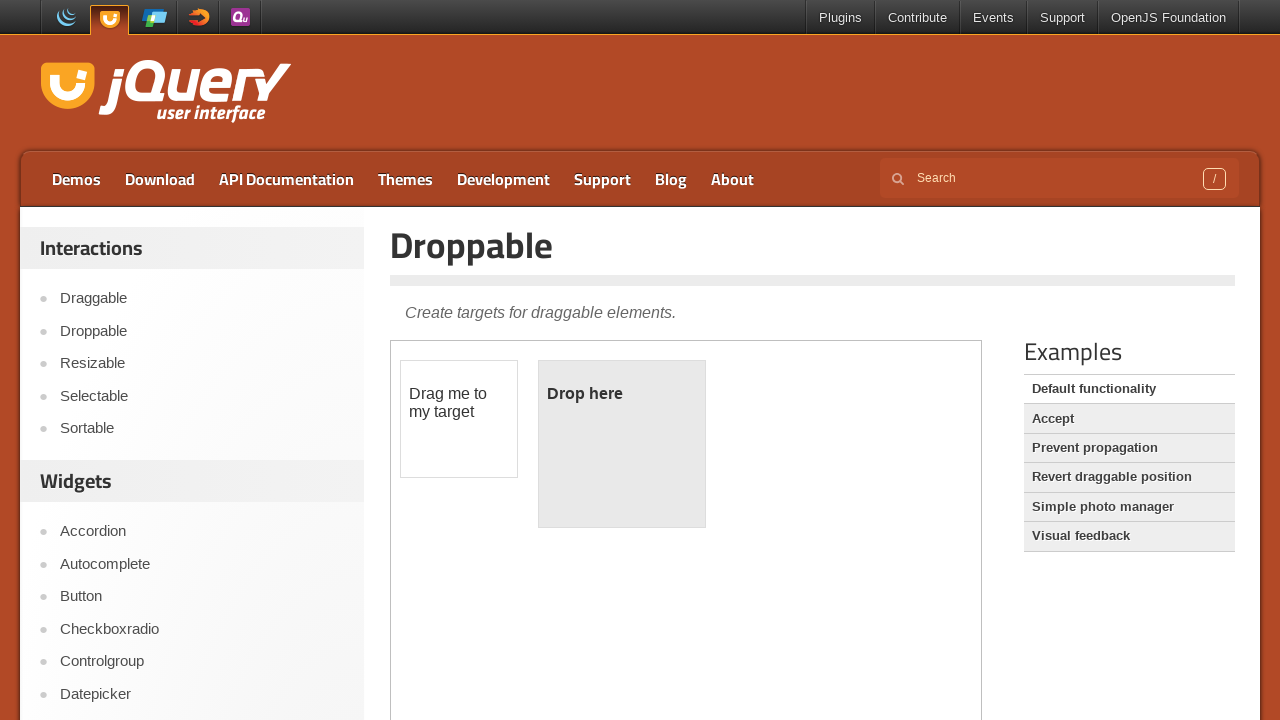

Dragged the draggable element onto the droppable target at (622, 444)
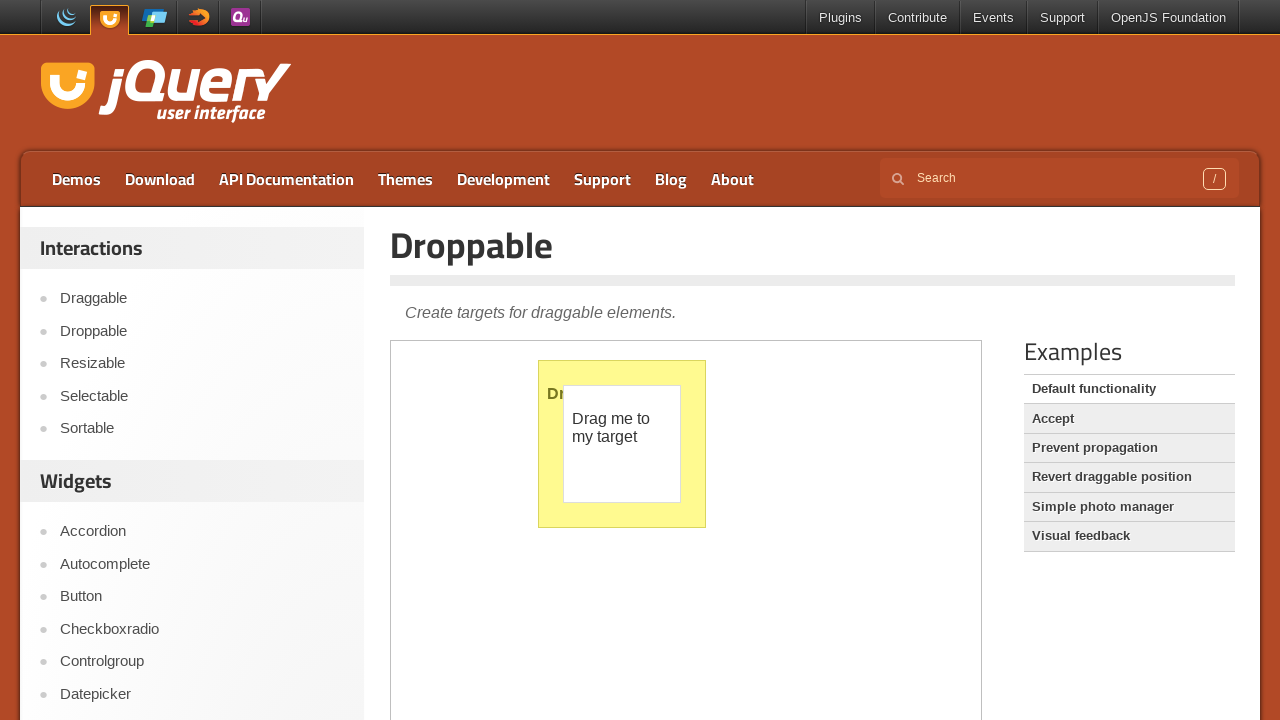

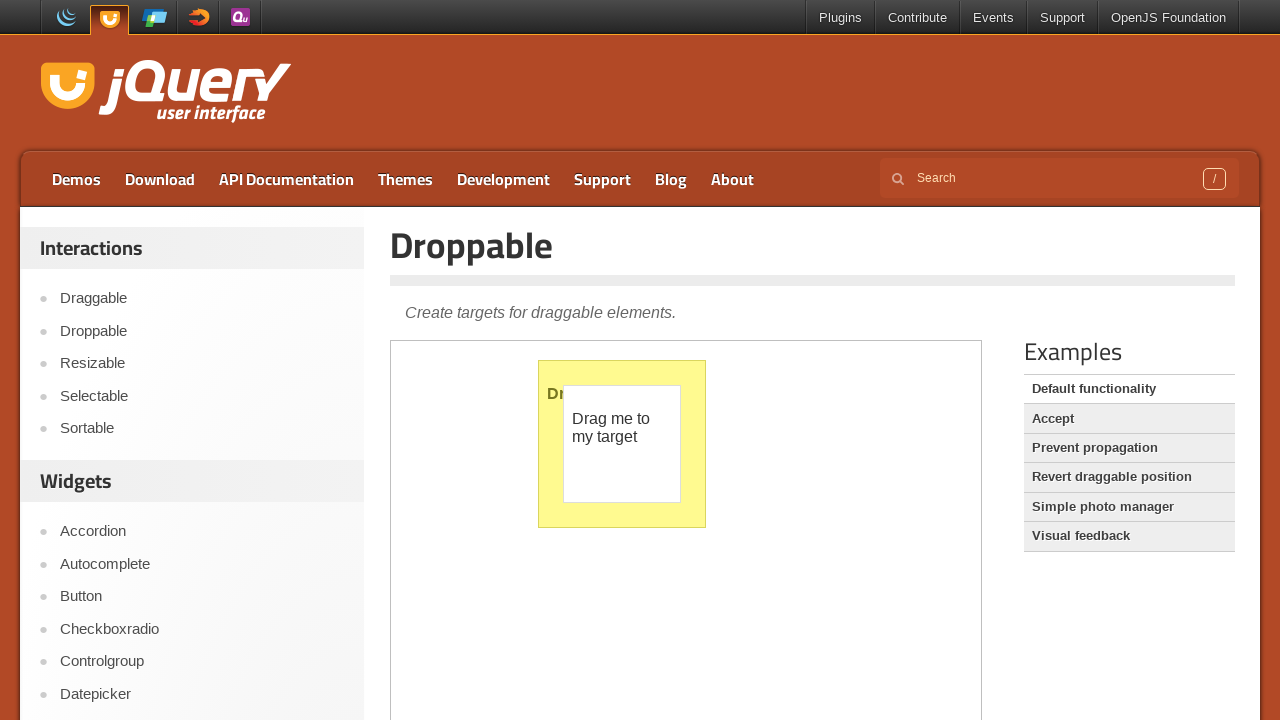